Tests password input functionality by entering text into a password field and verifying the submission is successful

Starting URL: https://internproject2020.web.app/home

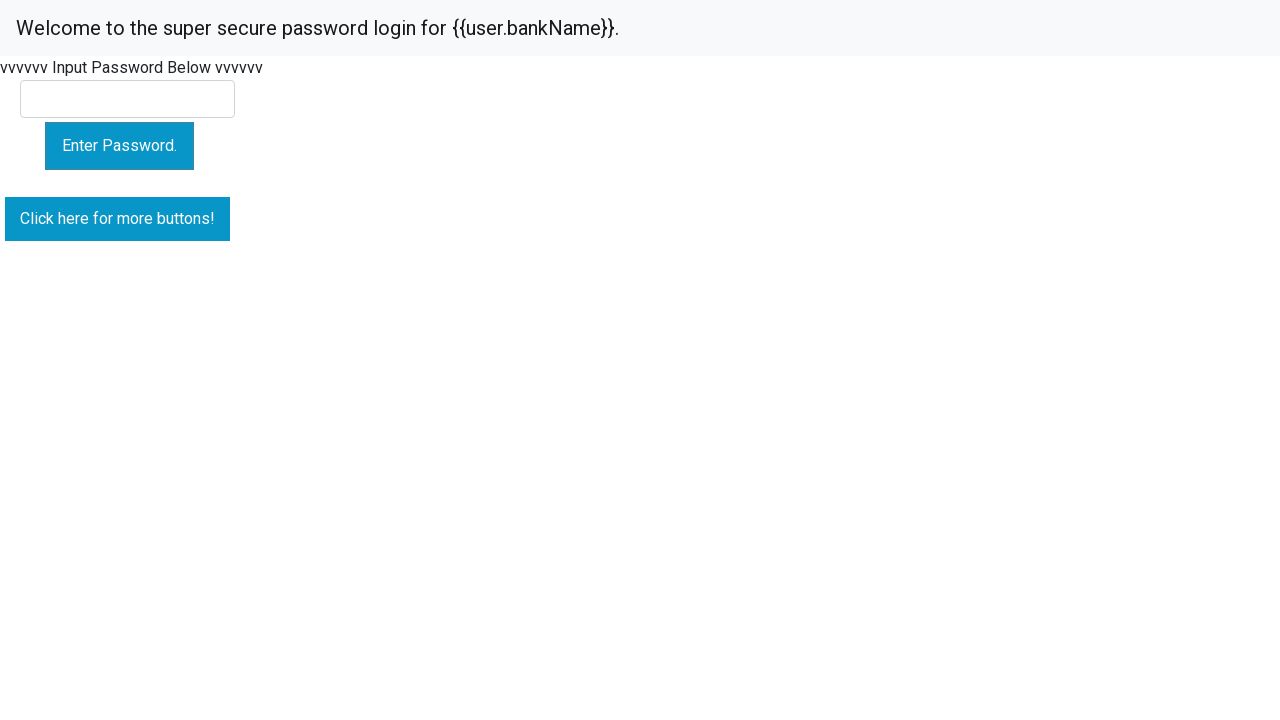

Filled password field with 'password' on #password
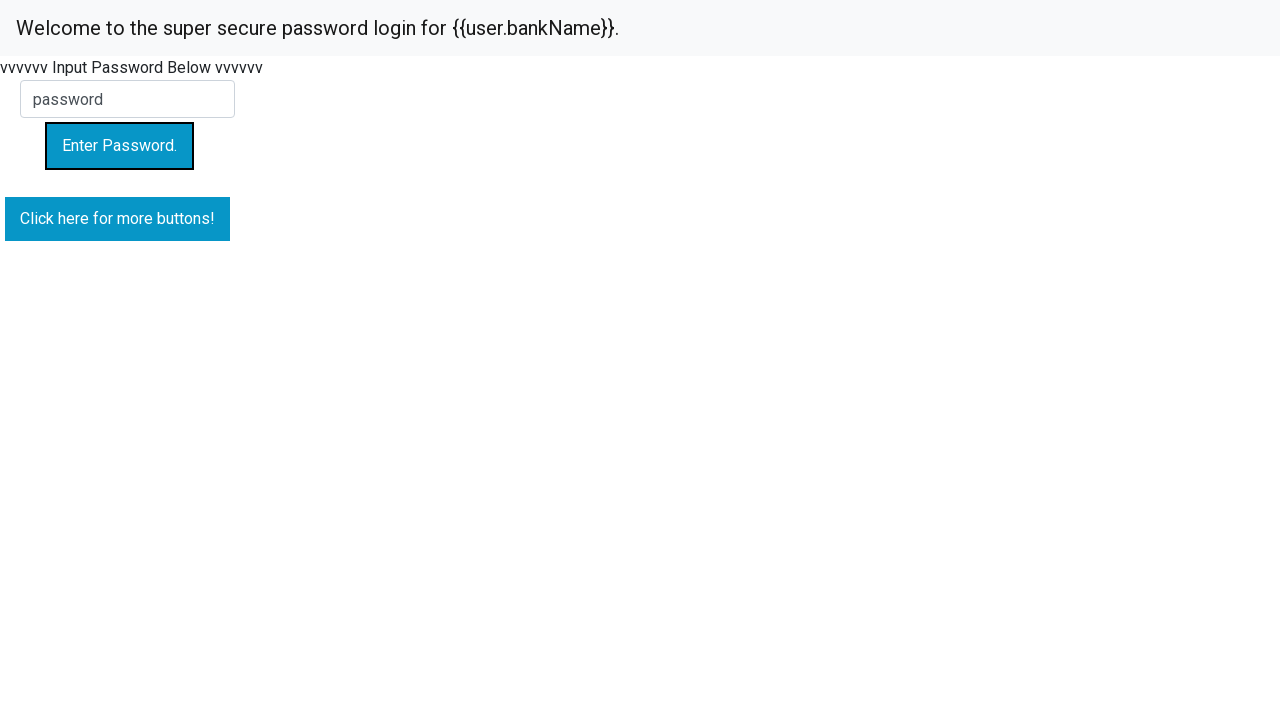

Clicked submit button at (120, 146) on .button
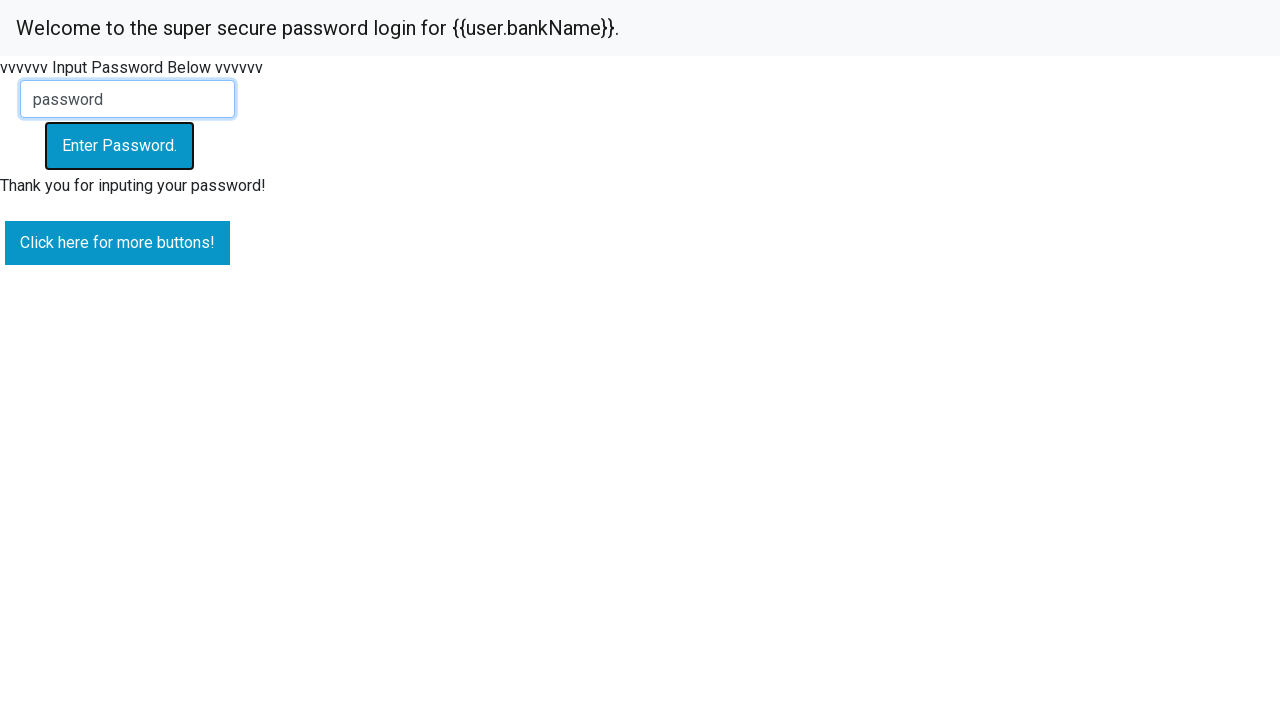

Waited 1000ms for response
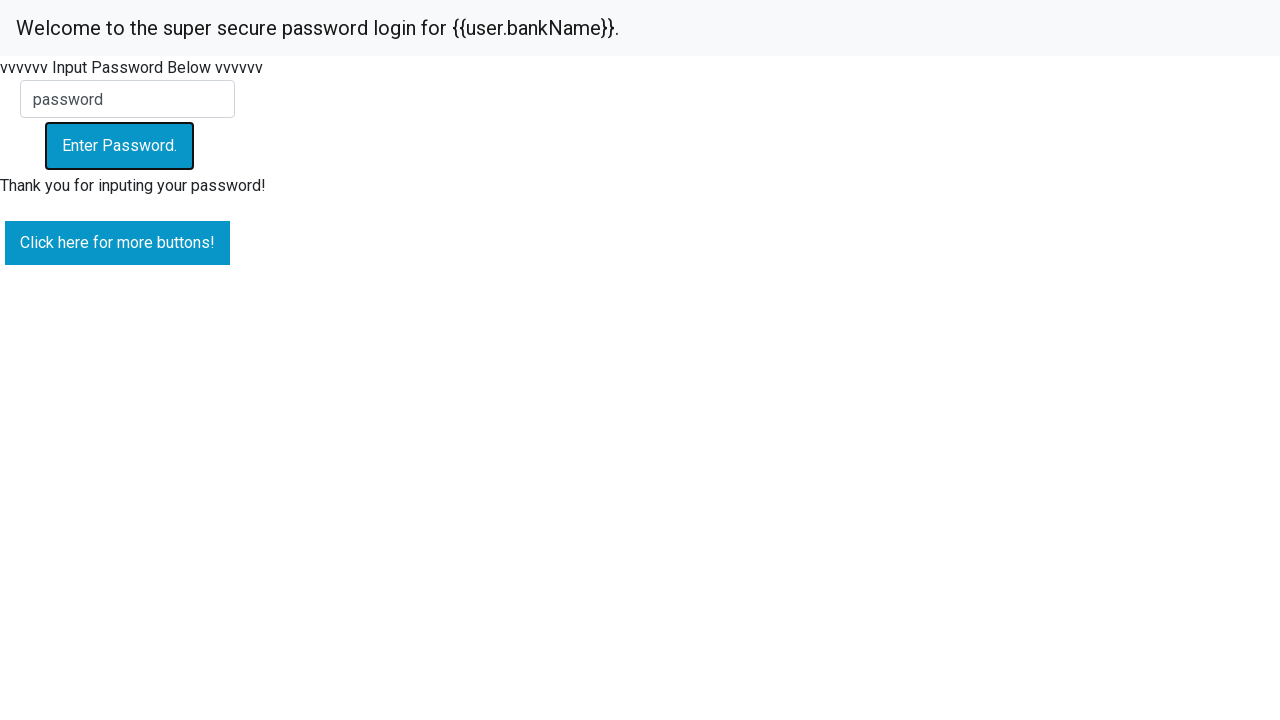

Verified success message 'Thank you for inputing your password!' appears on page
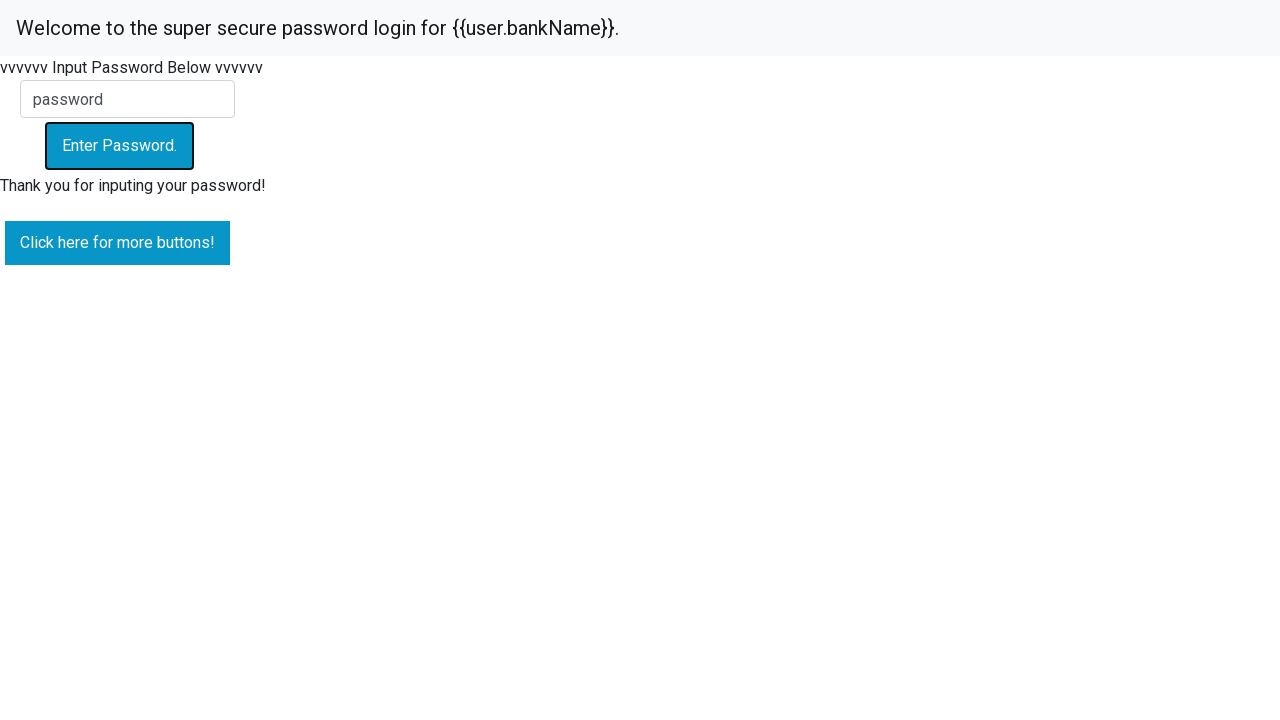

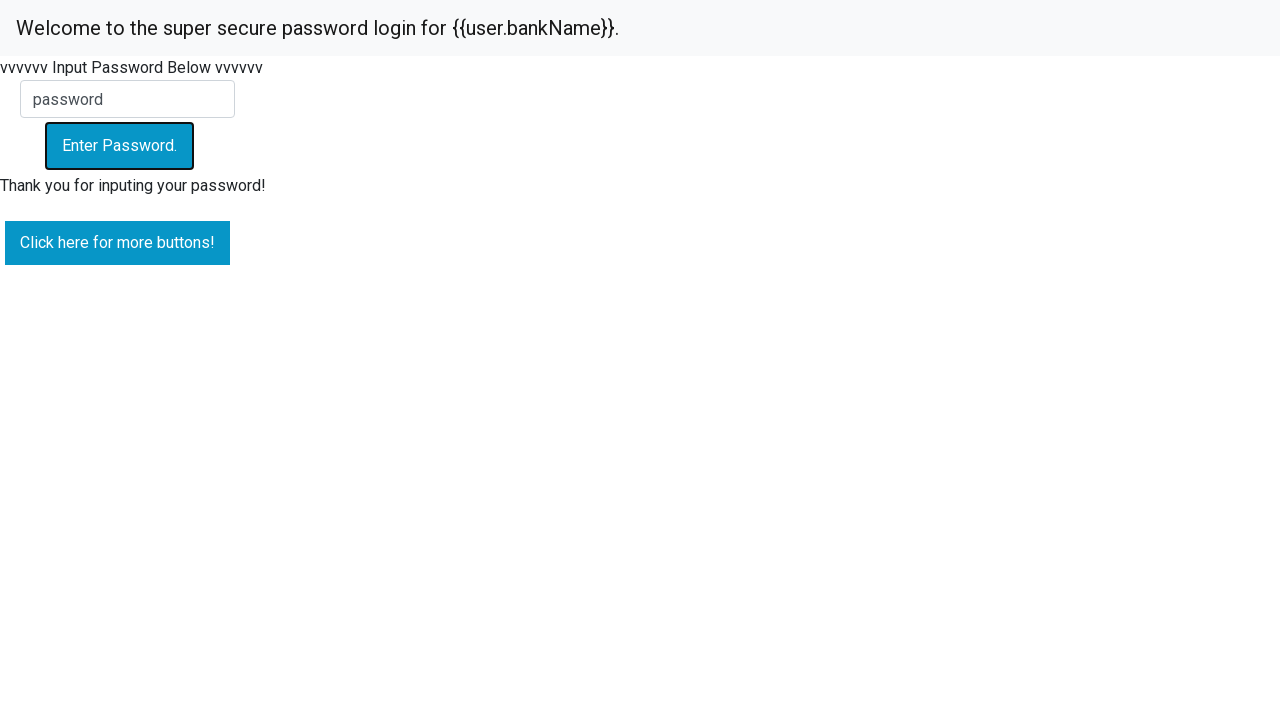